Tests a registration form by filling all fields including name, email, phone, gender, birthday, department, job title, and programming language, then verifying successful registration message

Starting URL: https://practice.cydeo.com/registration_form

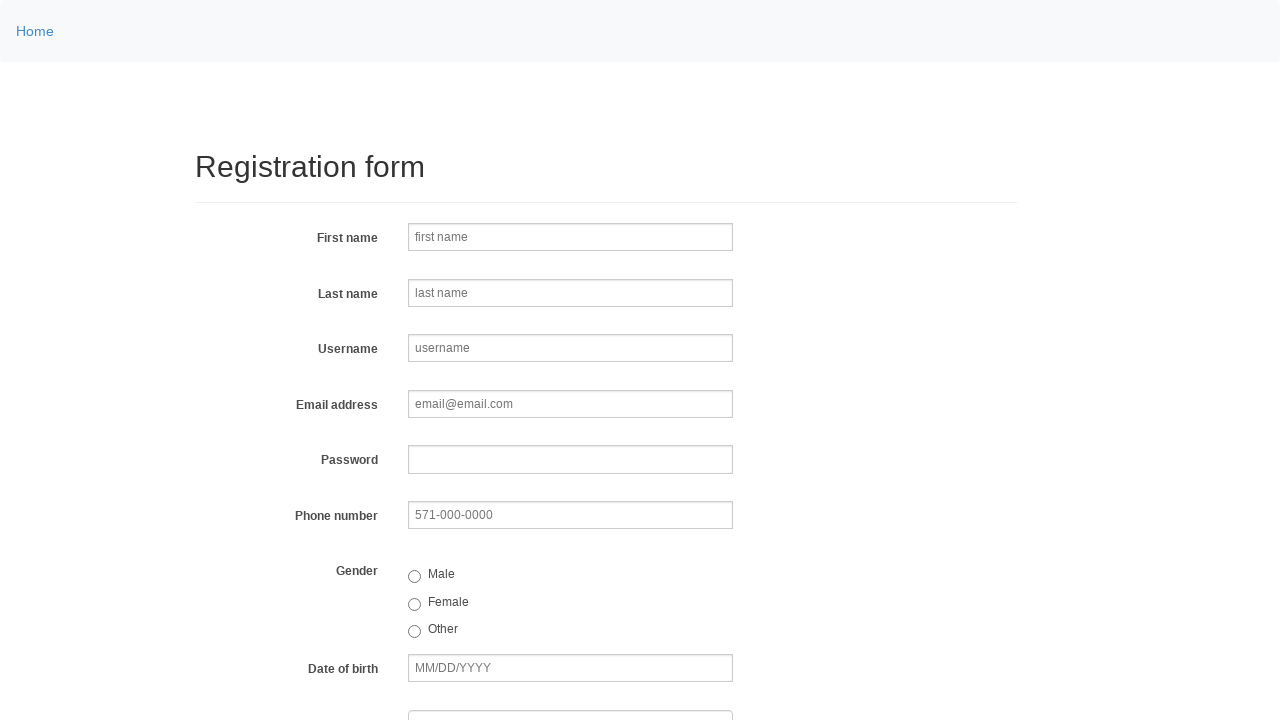

Filled first name field with 'John' on input[name='firstname']
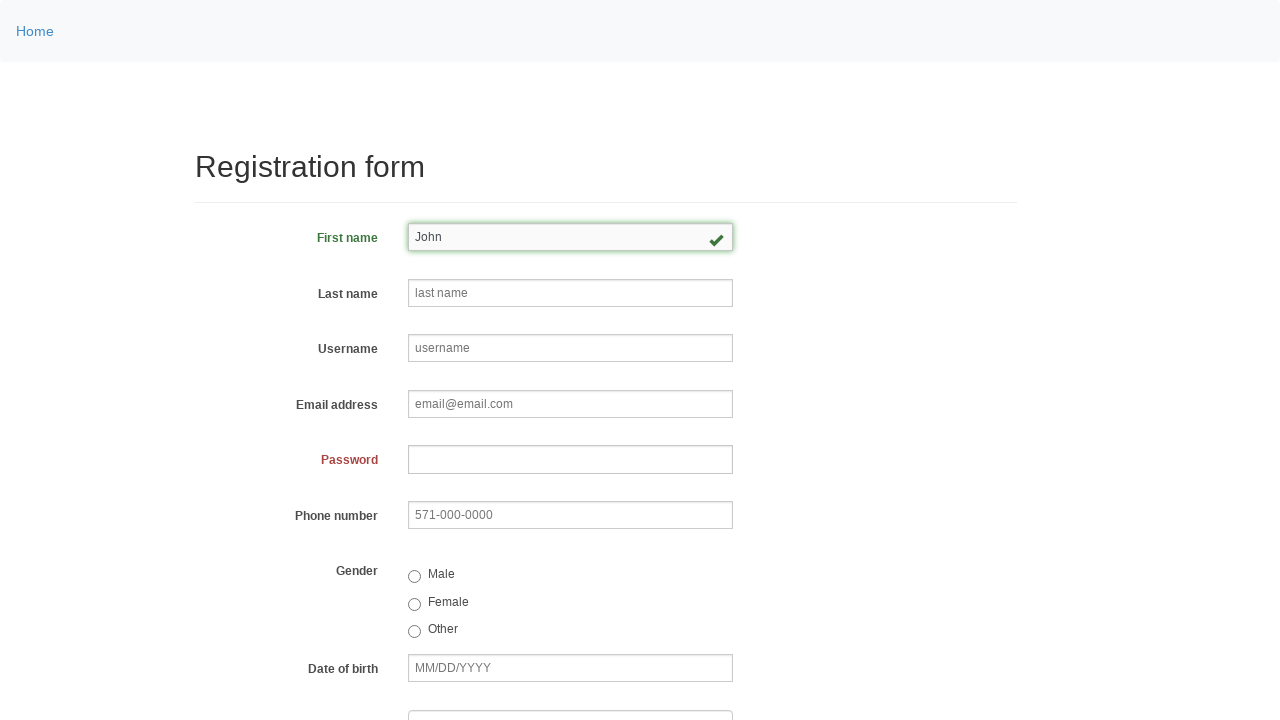

Filled last name field with 'Smith' on input[name='lastname']
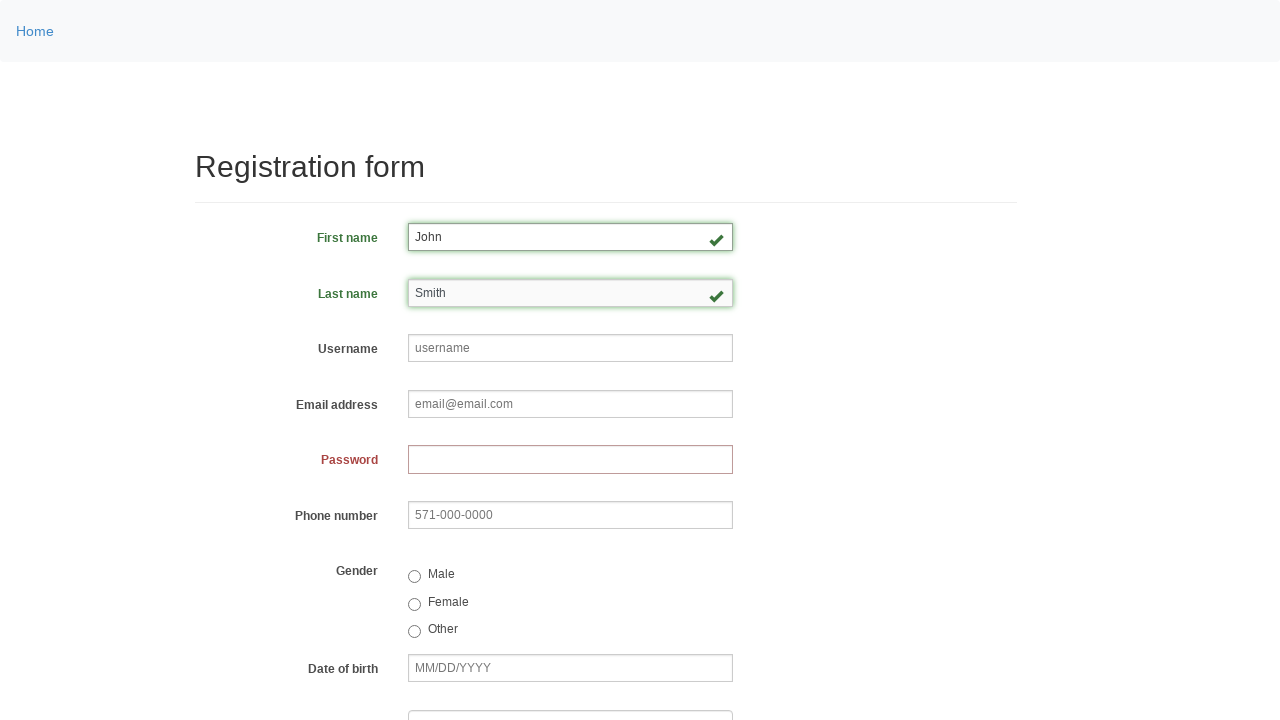

Filled username field with 'helpdesk789' on input[name='username']
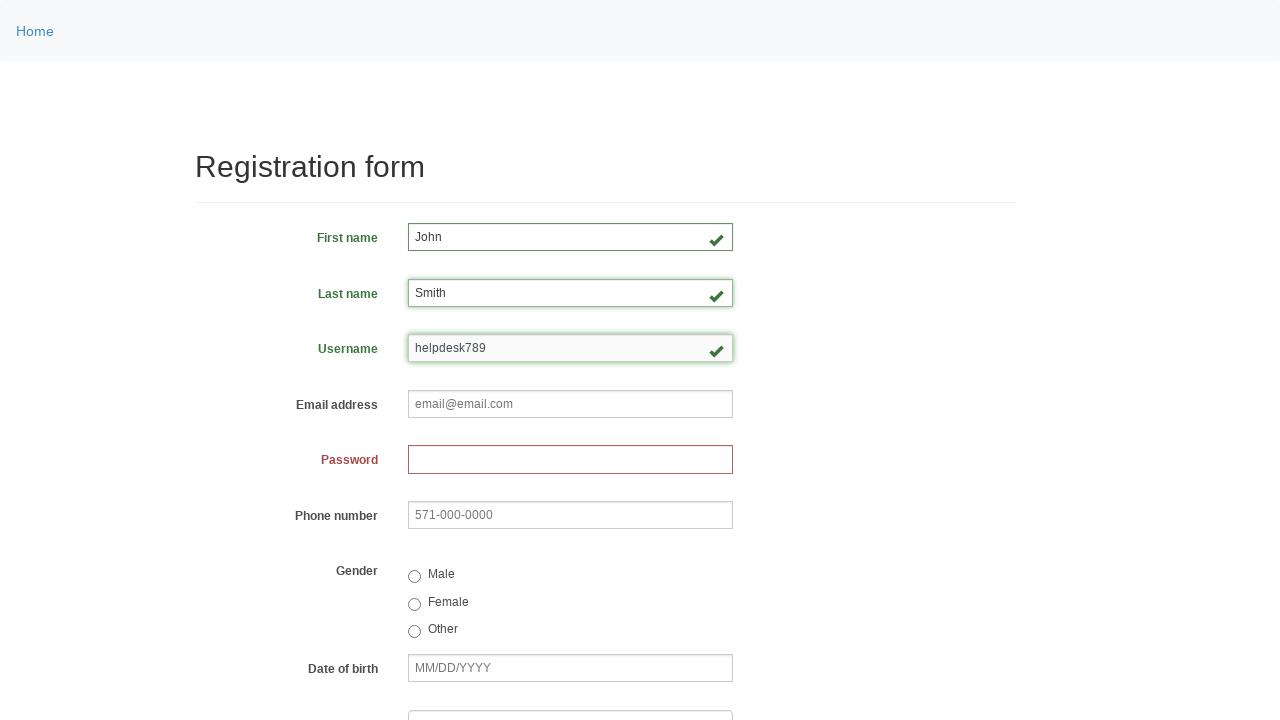

Filled email field with 'helpdesk789@email.com' on input[name='email']
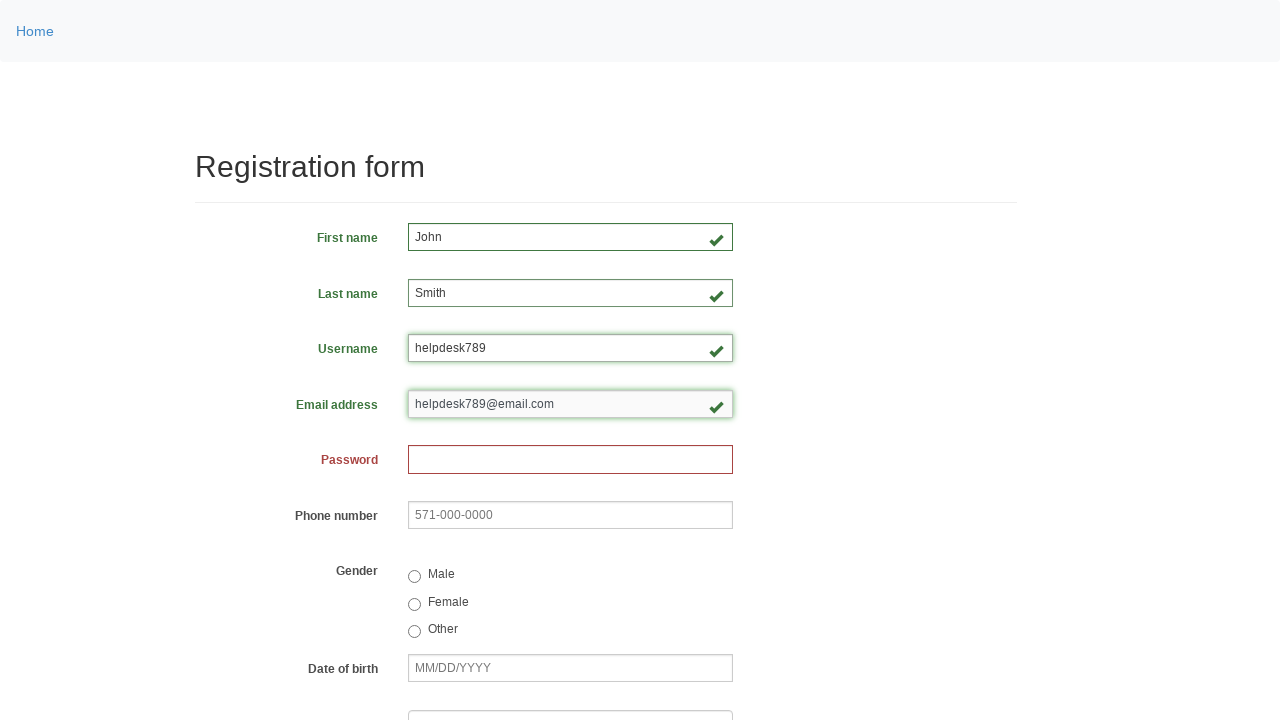

Filled password field with '4932abcd' on input[name='password']
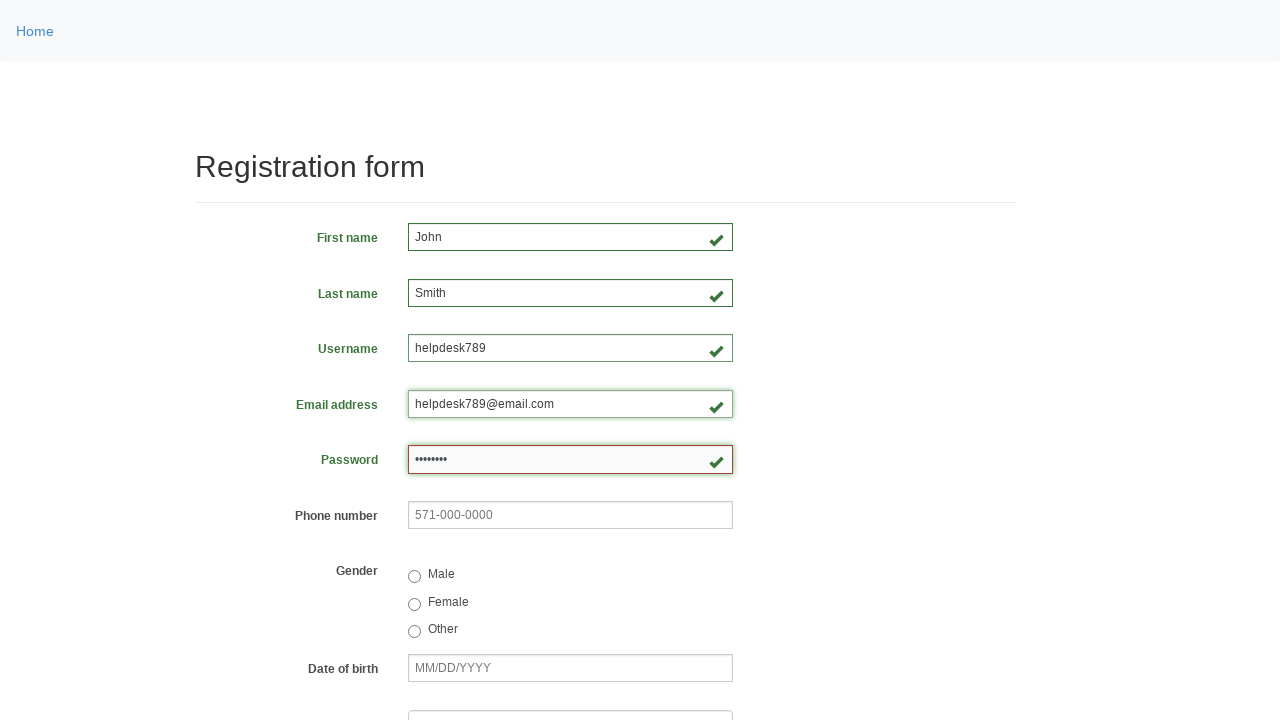

Filled phone number field with '555-123-4567' on input[name='phone']
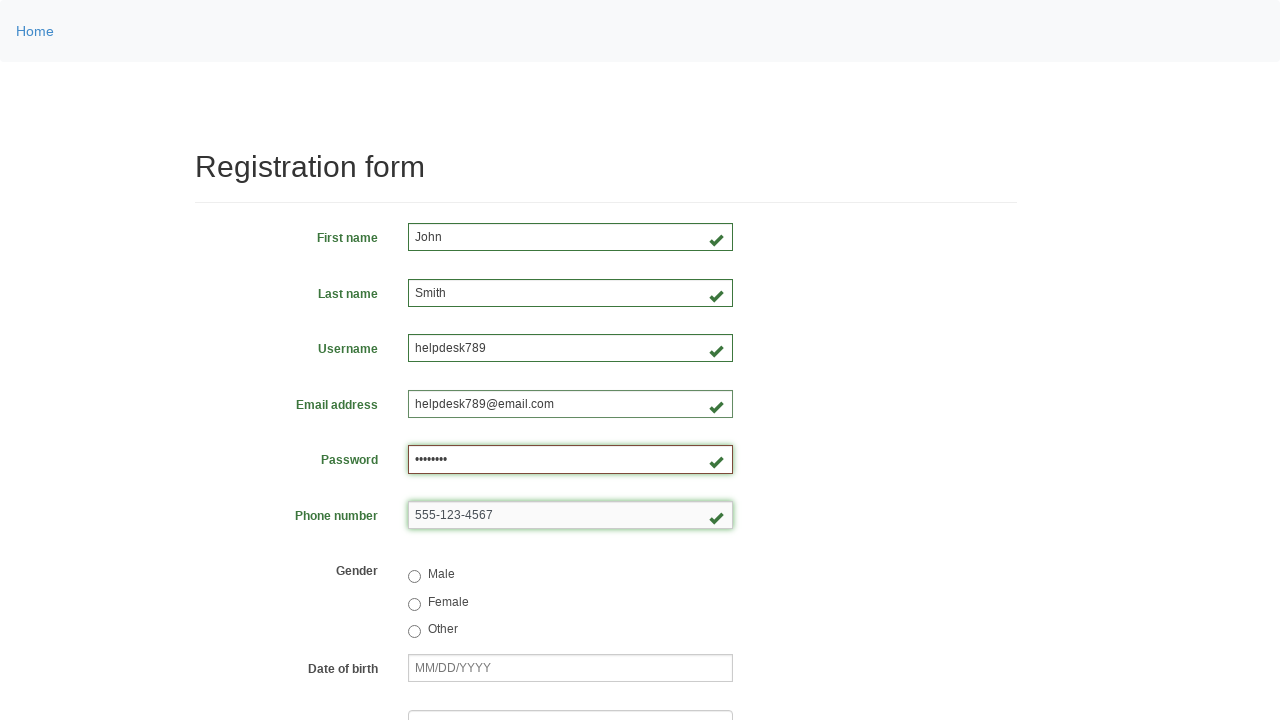

Selected gender: Male at (414, 577) on input[value='male']
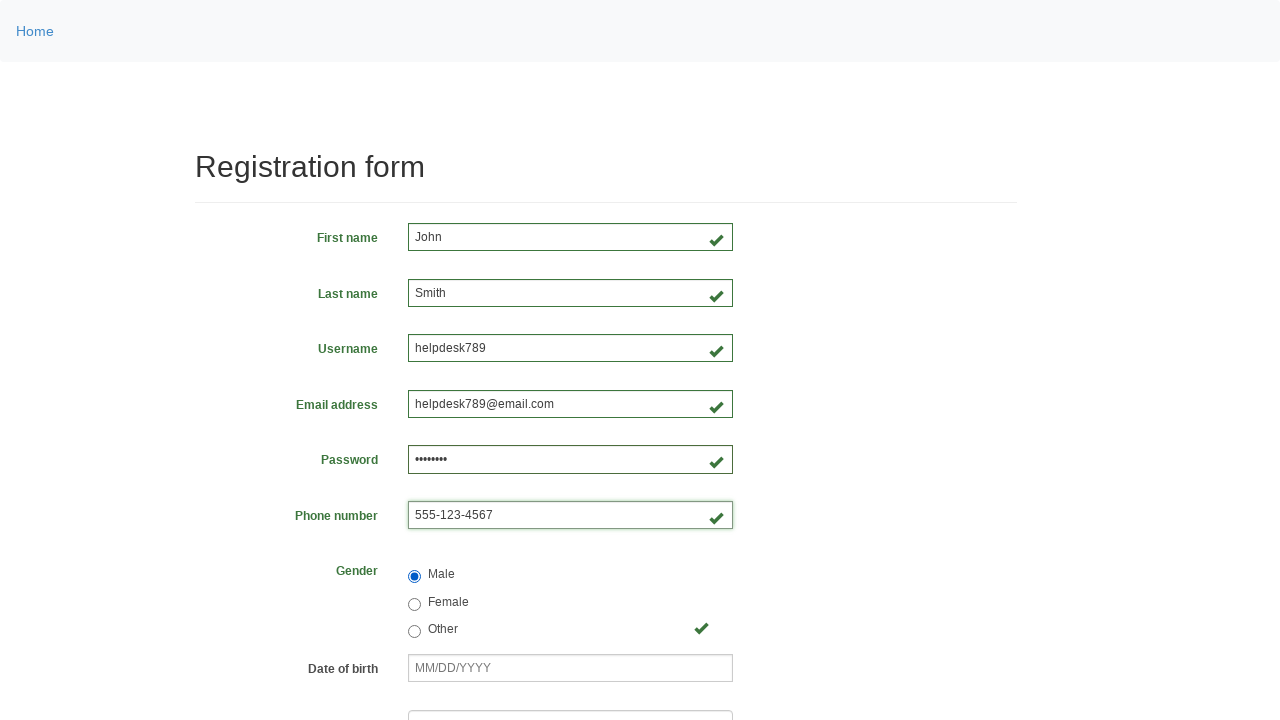

Filled birthday field with '03/12/2000' on input[name='birthday']
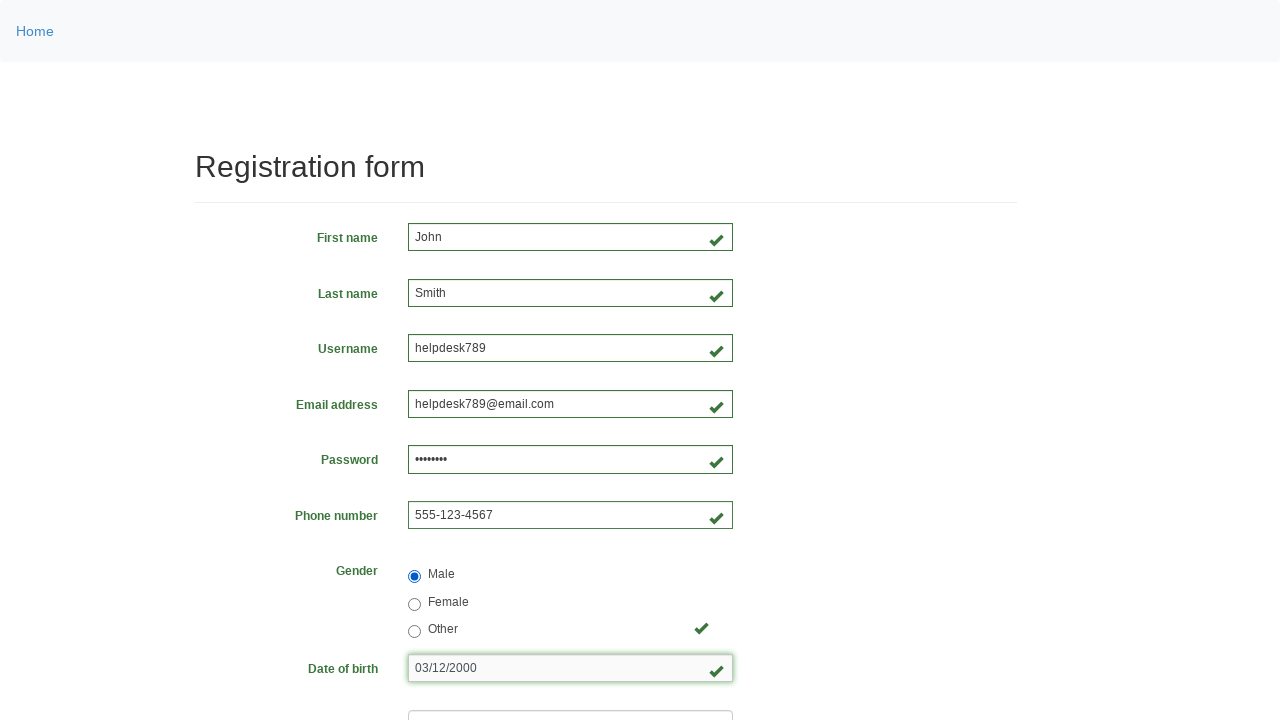

Selected department from dropdown (index 3) on select[name='department']
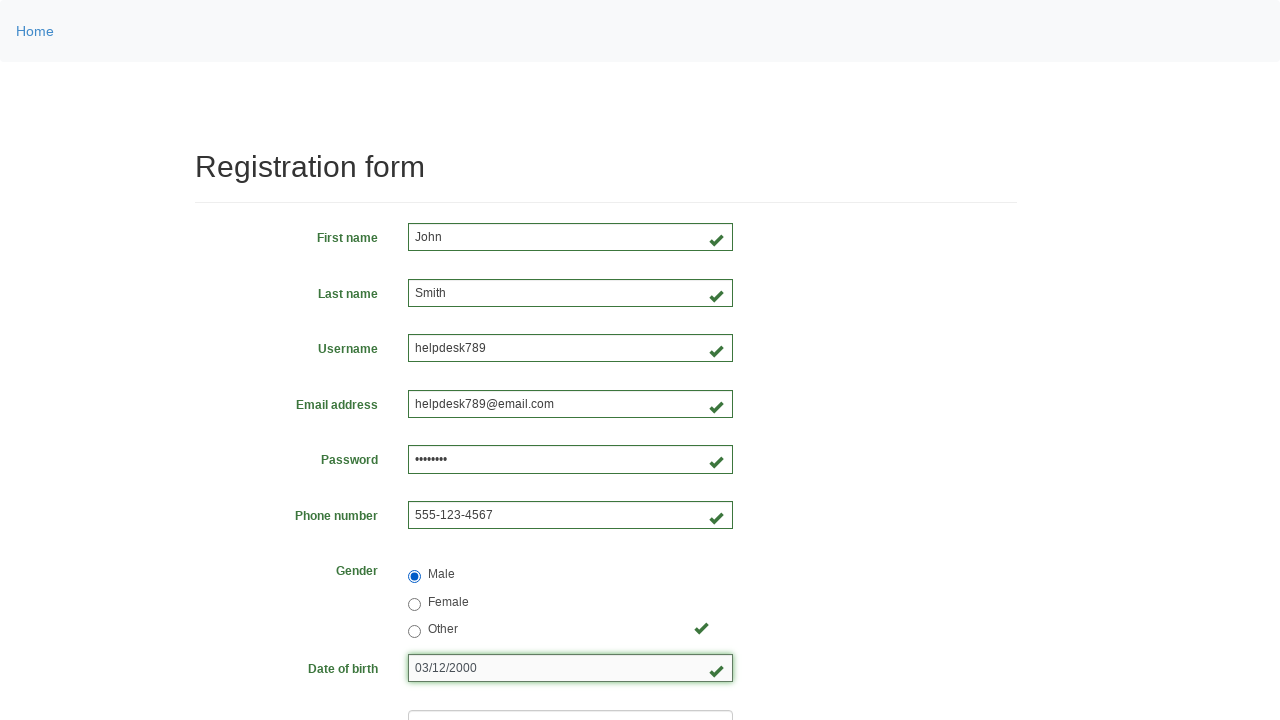

Selected job title from dropdown (index 4) on select[name='job_title']
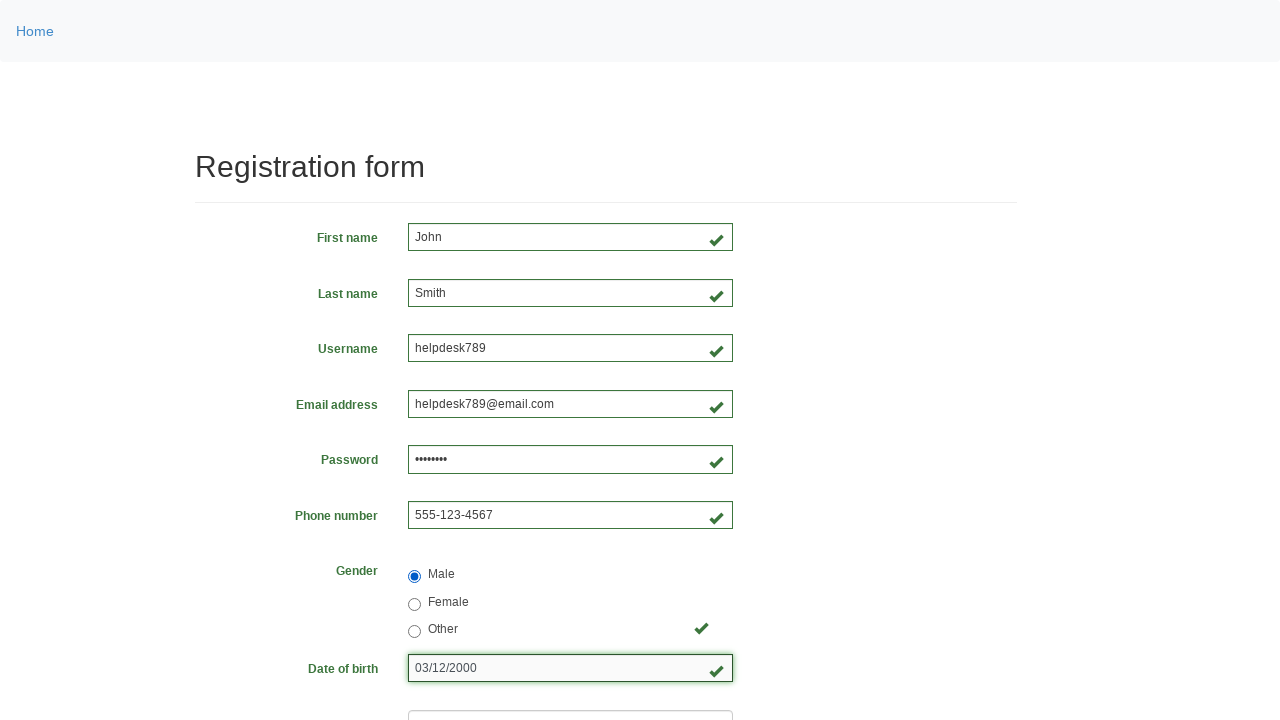

Selected programming language: Java at (465, 468) on input[value='java']
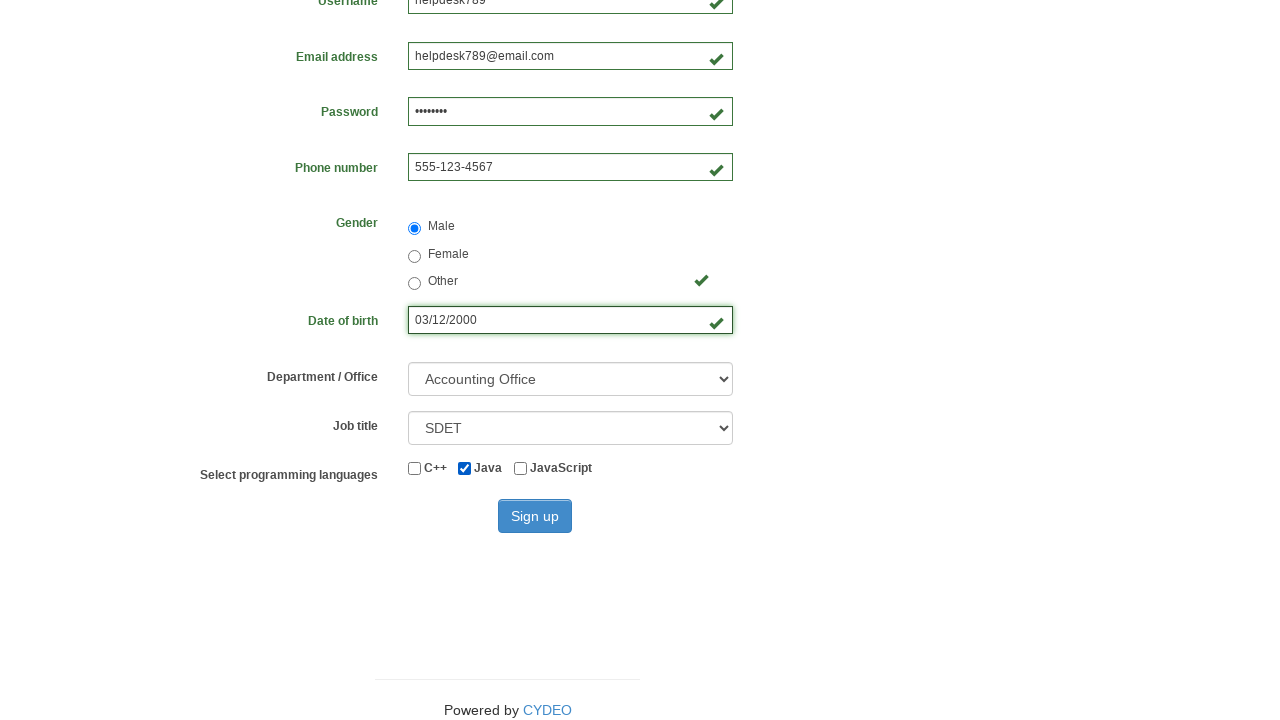

Clicked sign up button at (535, 516) on button[type='submit']
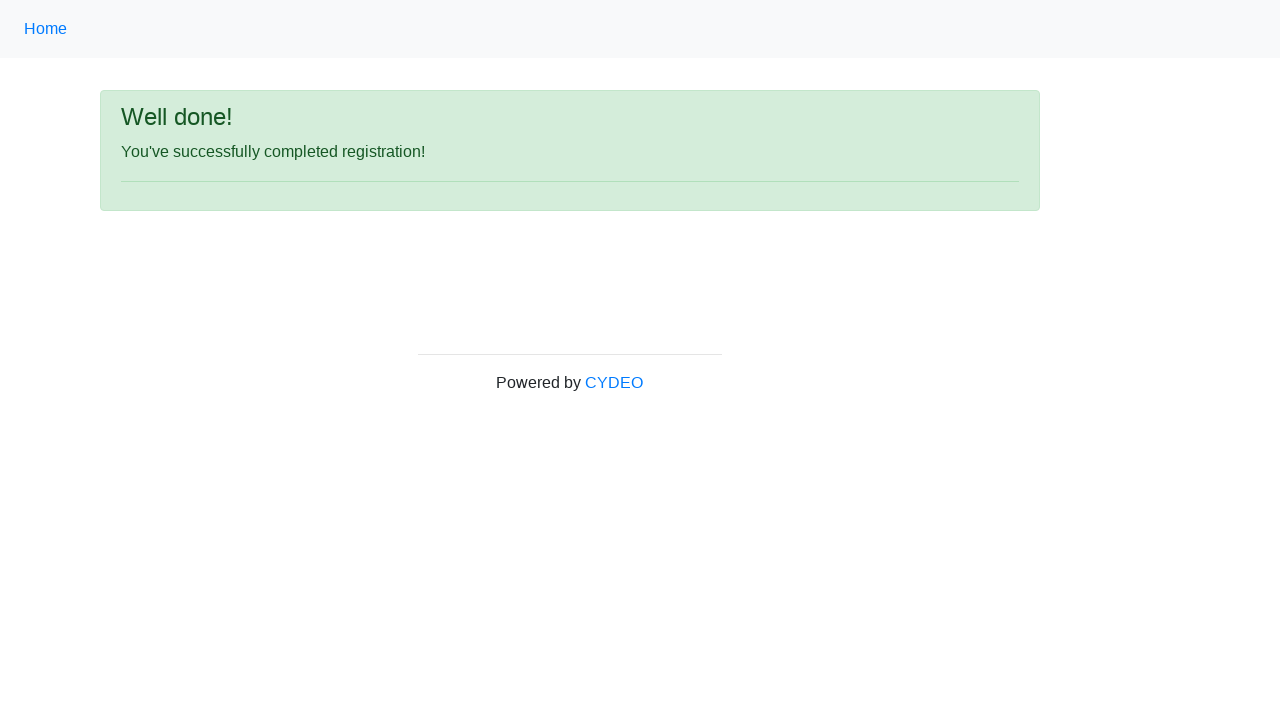

Success message appeared
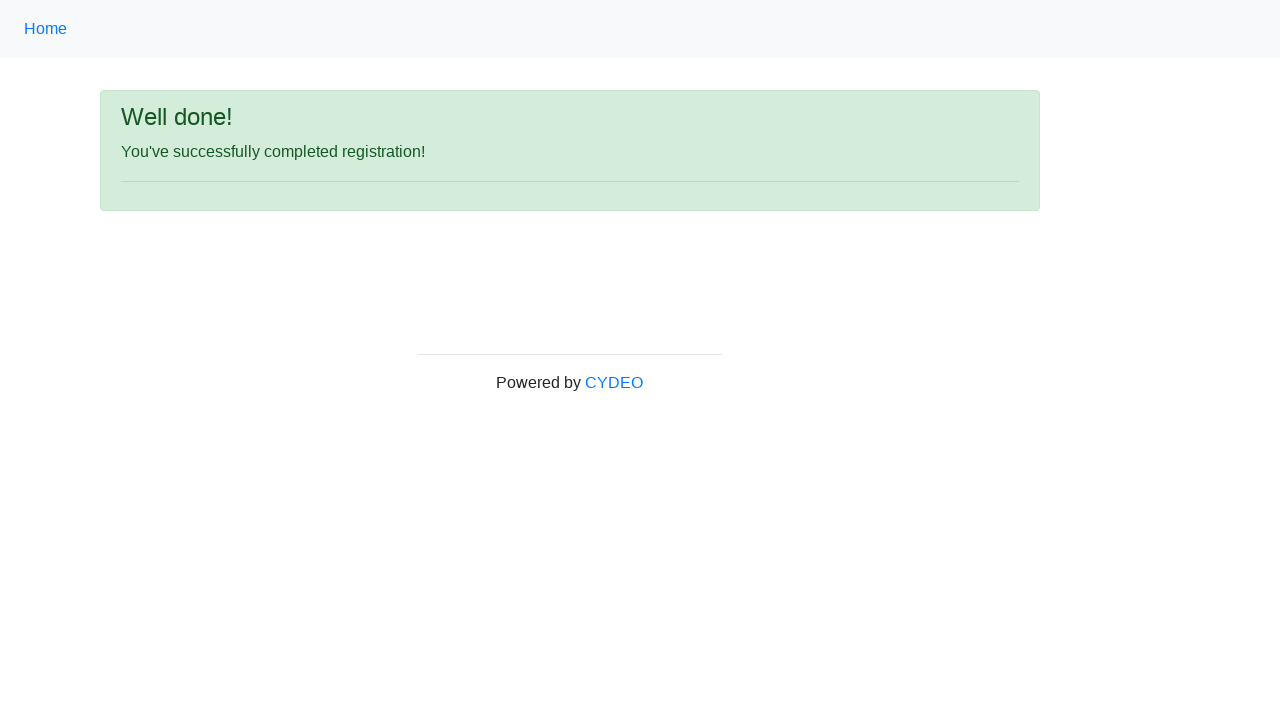

Retrieved success message text
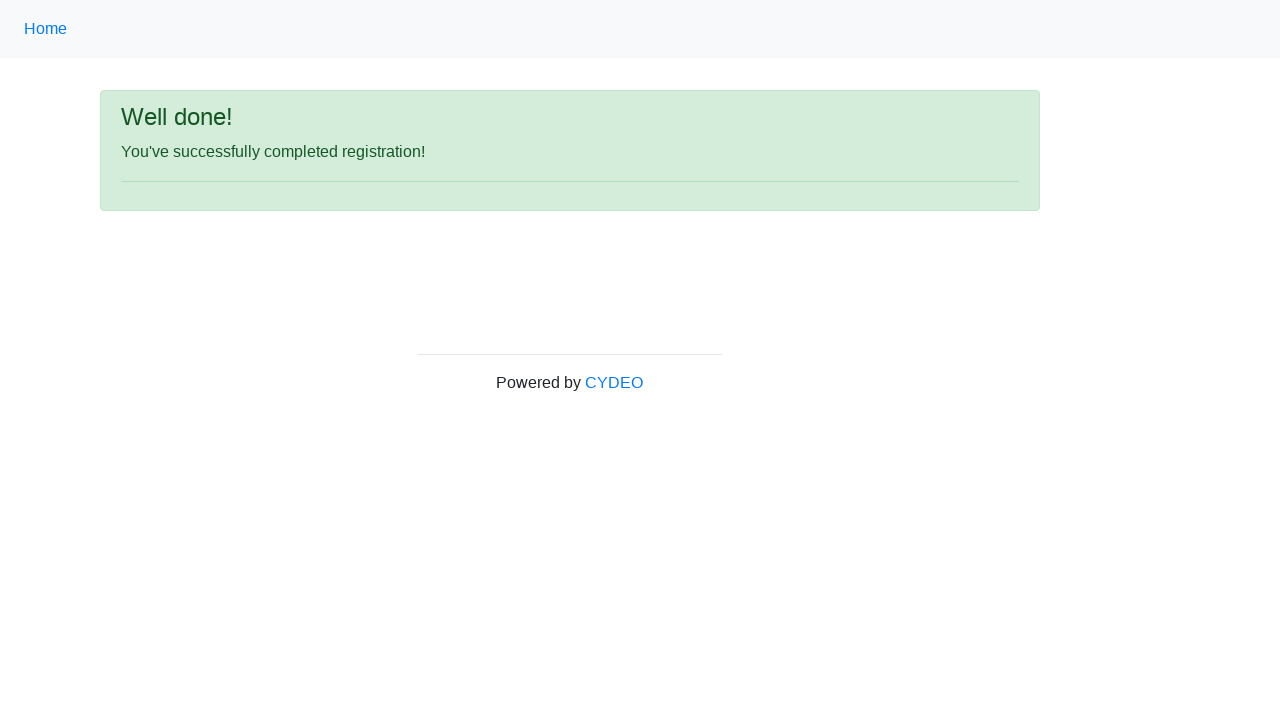

Verified success message: 'You've successfully completed registration!'
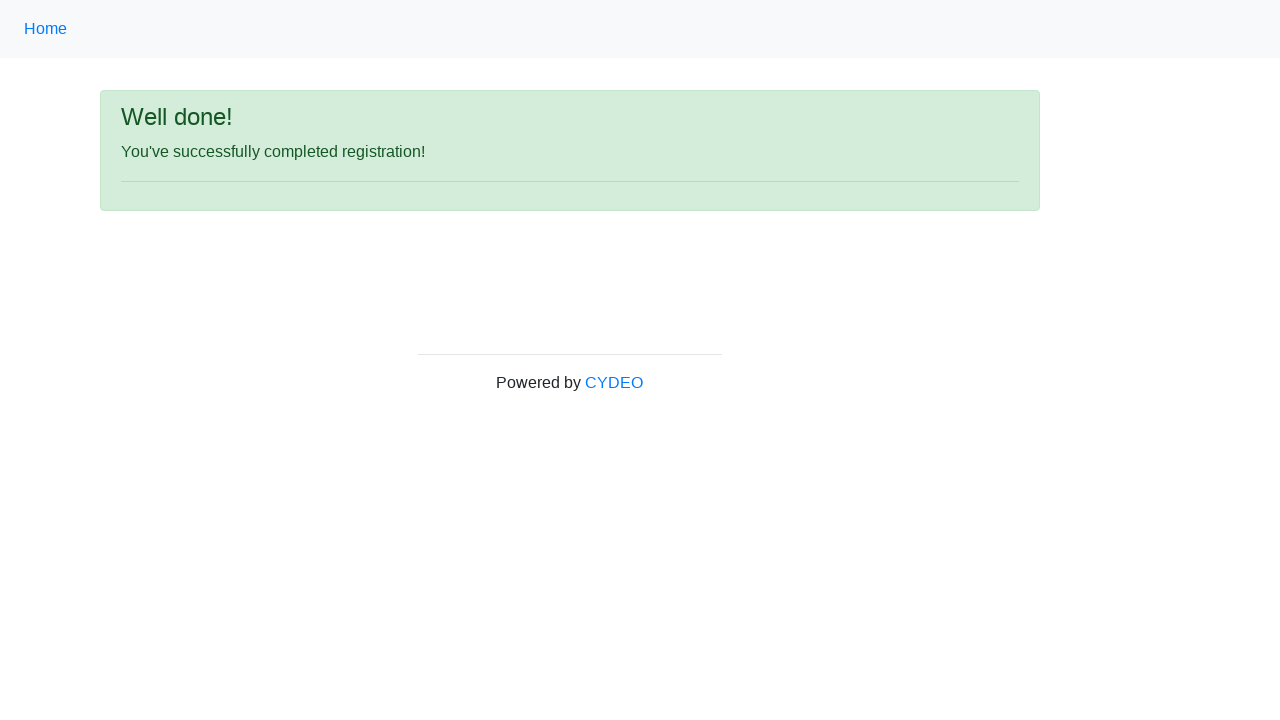

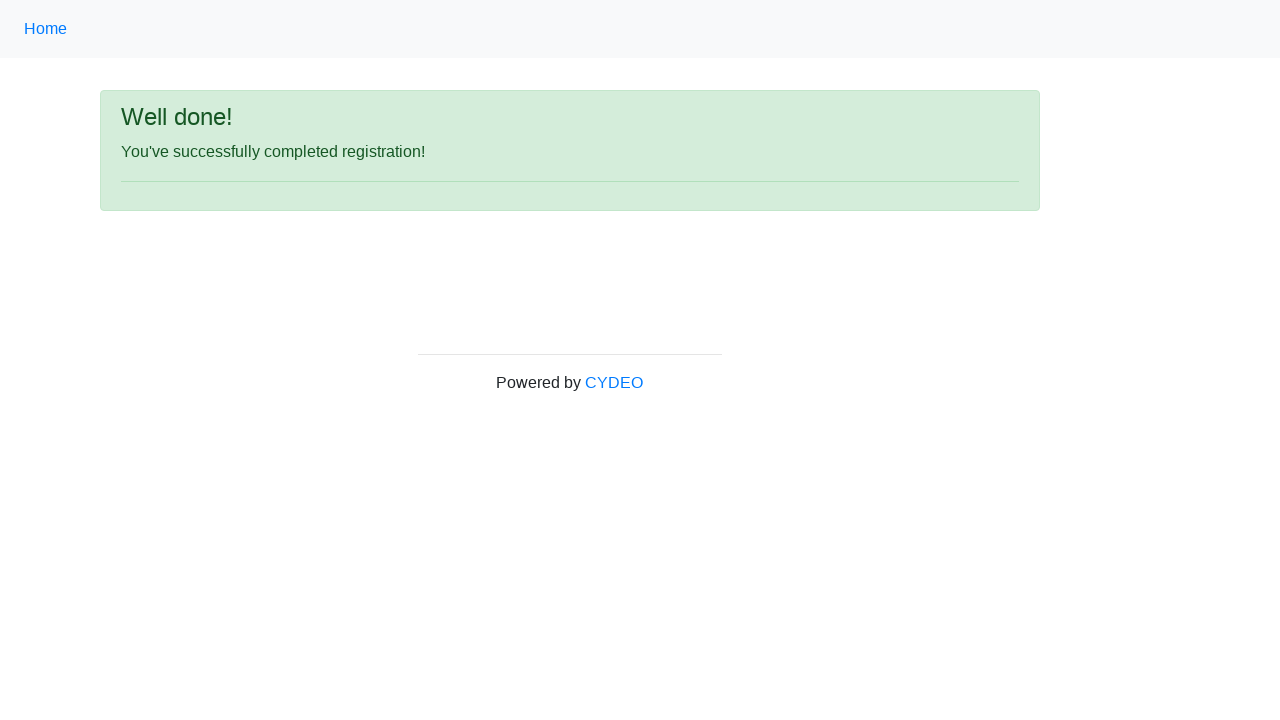